Tests the contact form functionality by filling in email, name, and message fields, then submitting the form and handling the confirmation alert

Starting URL: https://www.demoblaze.com/

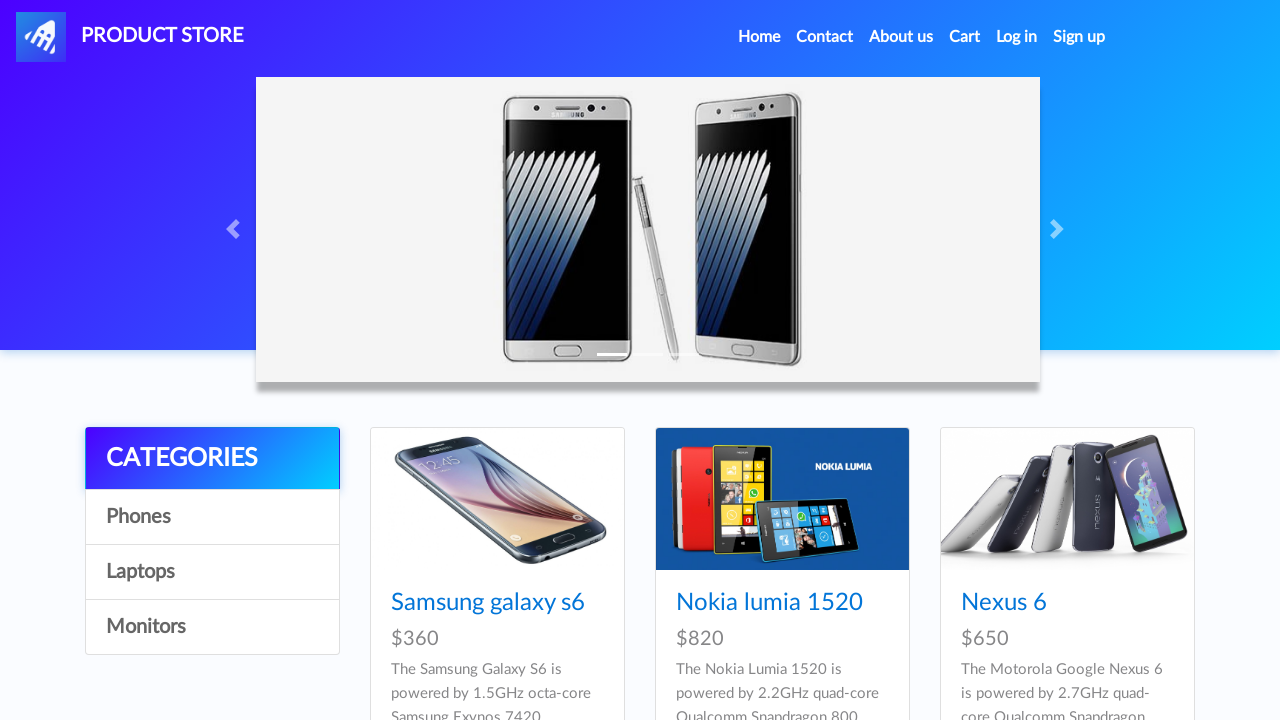

Clicked on Contact link at (825, 37) on a:has-text('Contact')
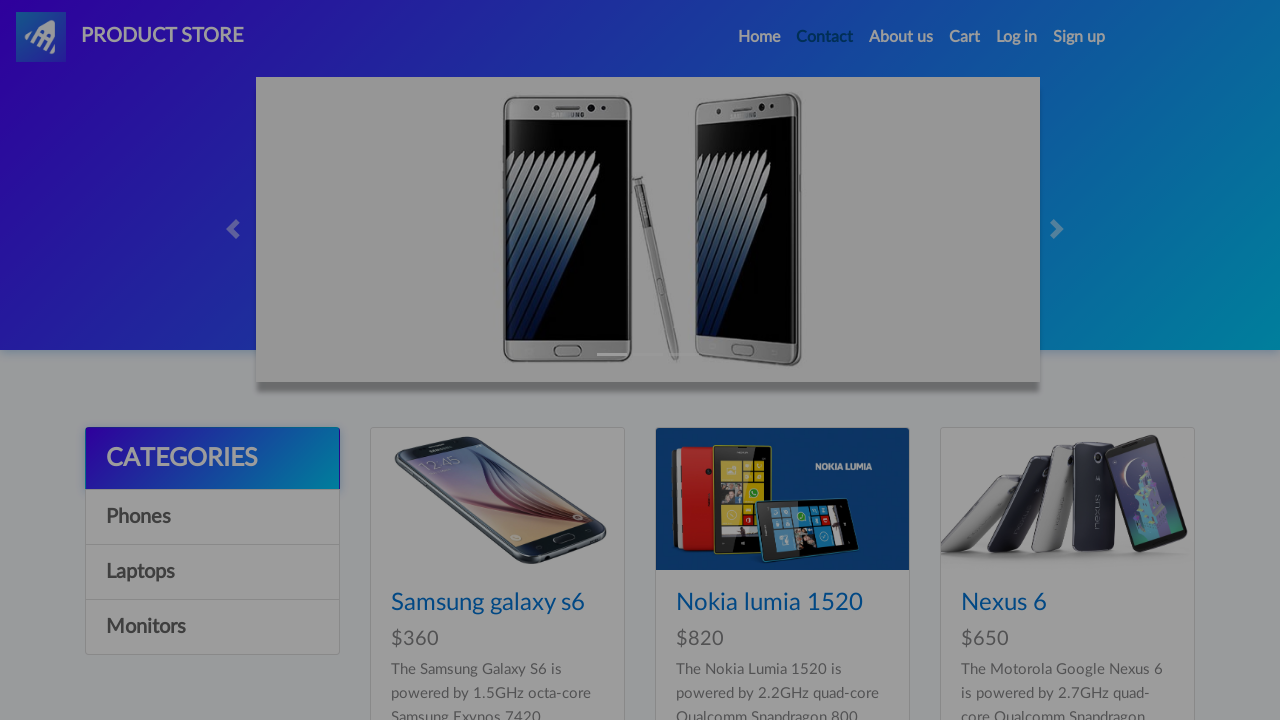

Contact modal appeared with email field visible
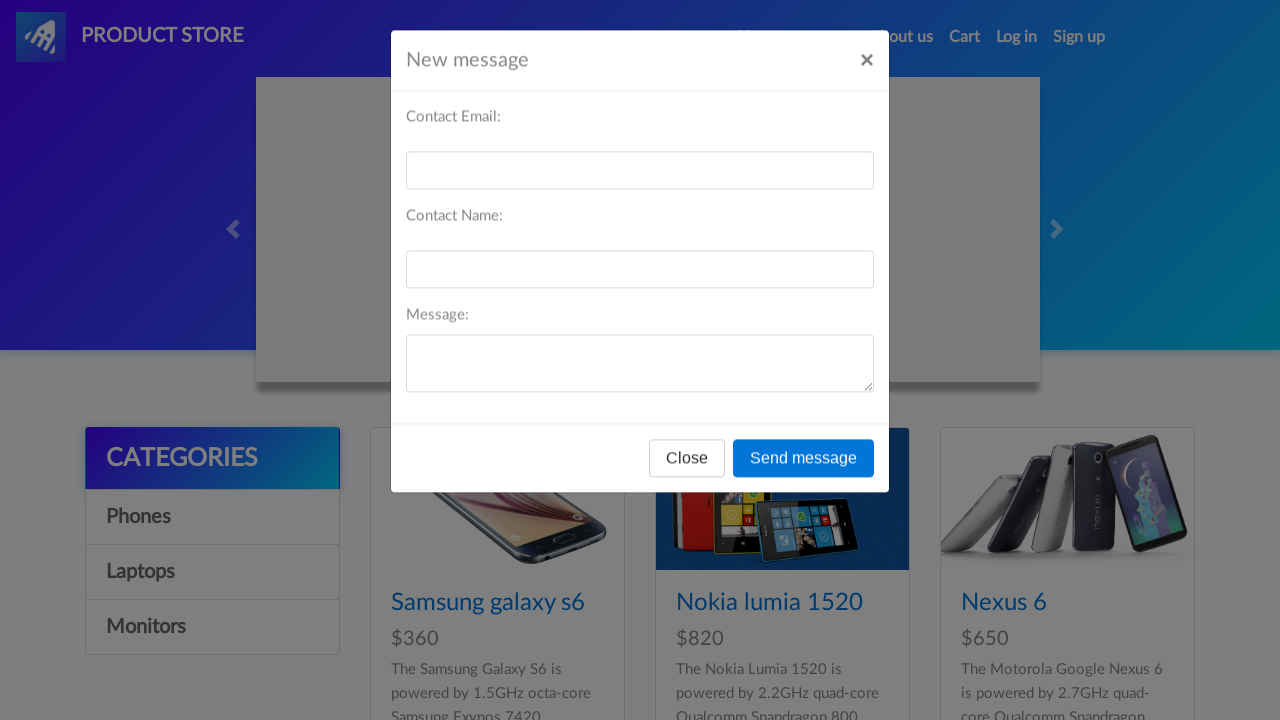

Filled email field with 'testuser47@example.com' on #recipient-email
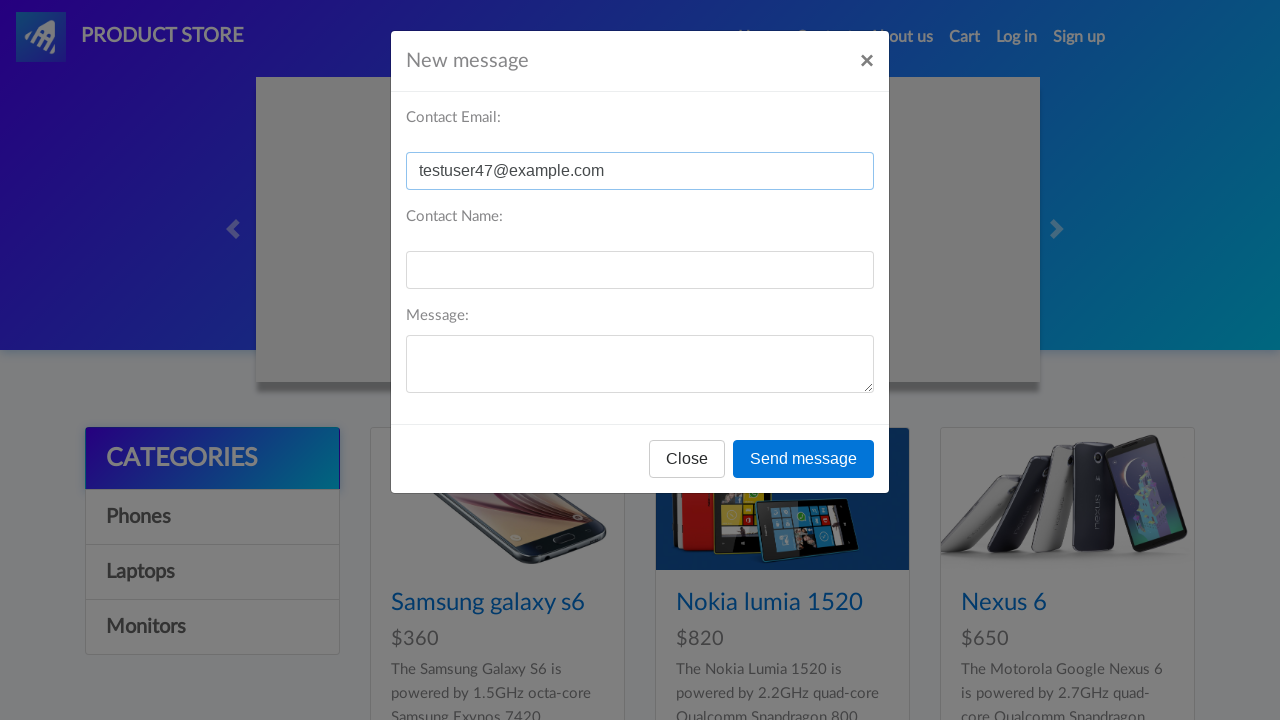

Filled name field with 'John Smith' on #recipient-name
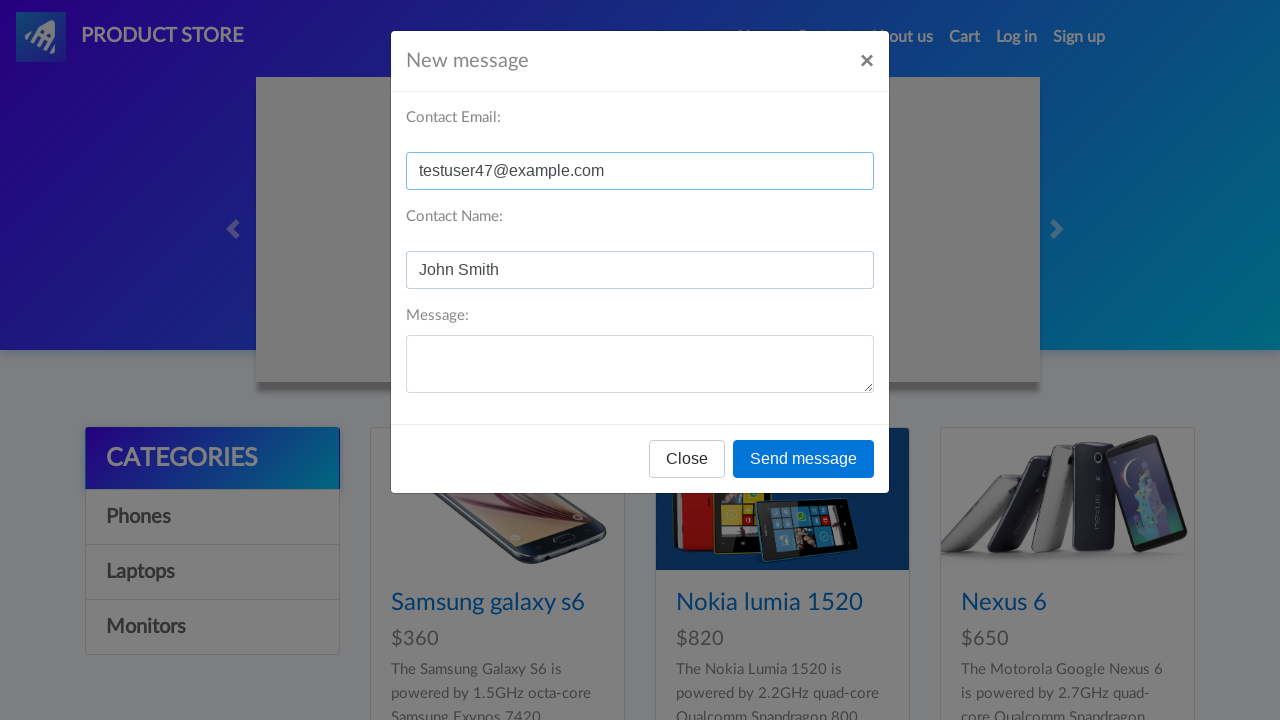

Filled message field with test message on #message-text
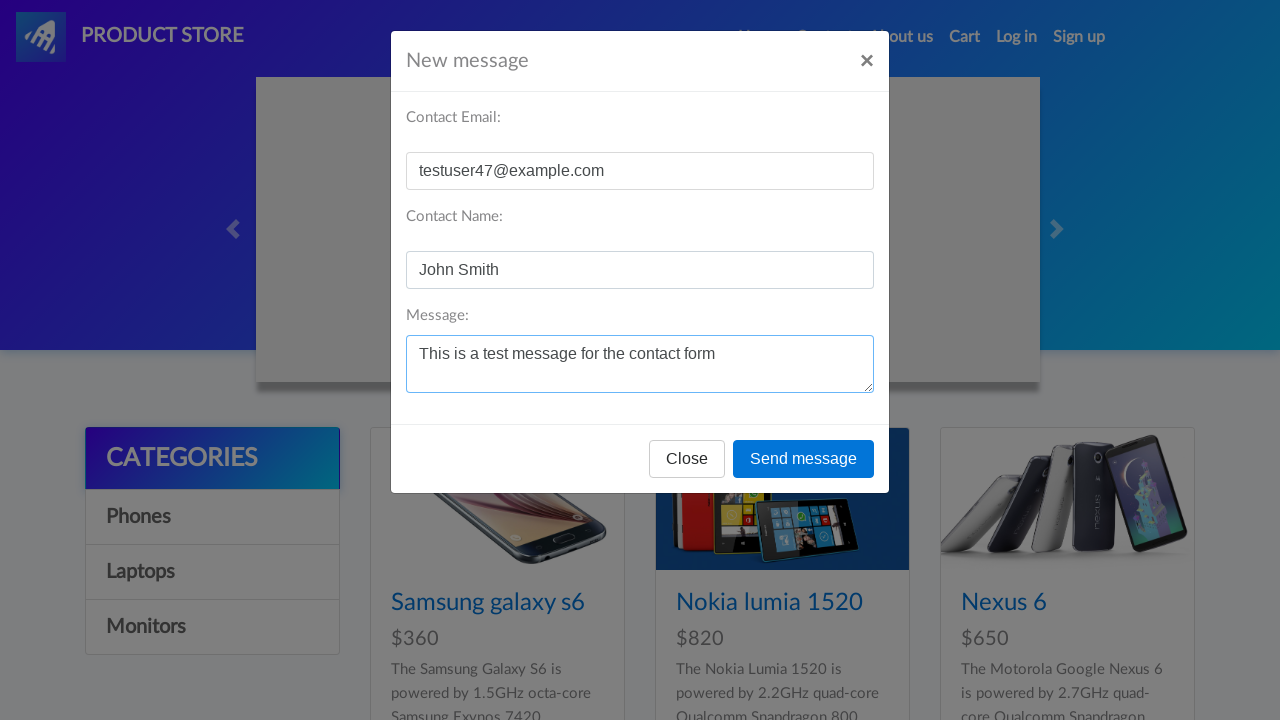

Clicked Send message button at (804, 459) on button:has-text('Send message')
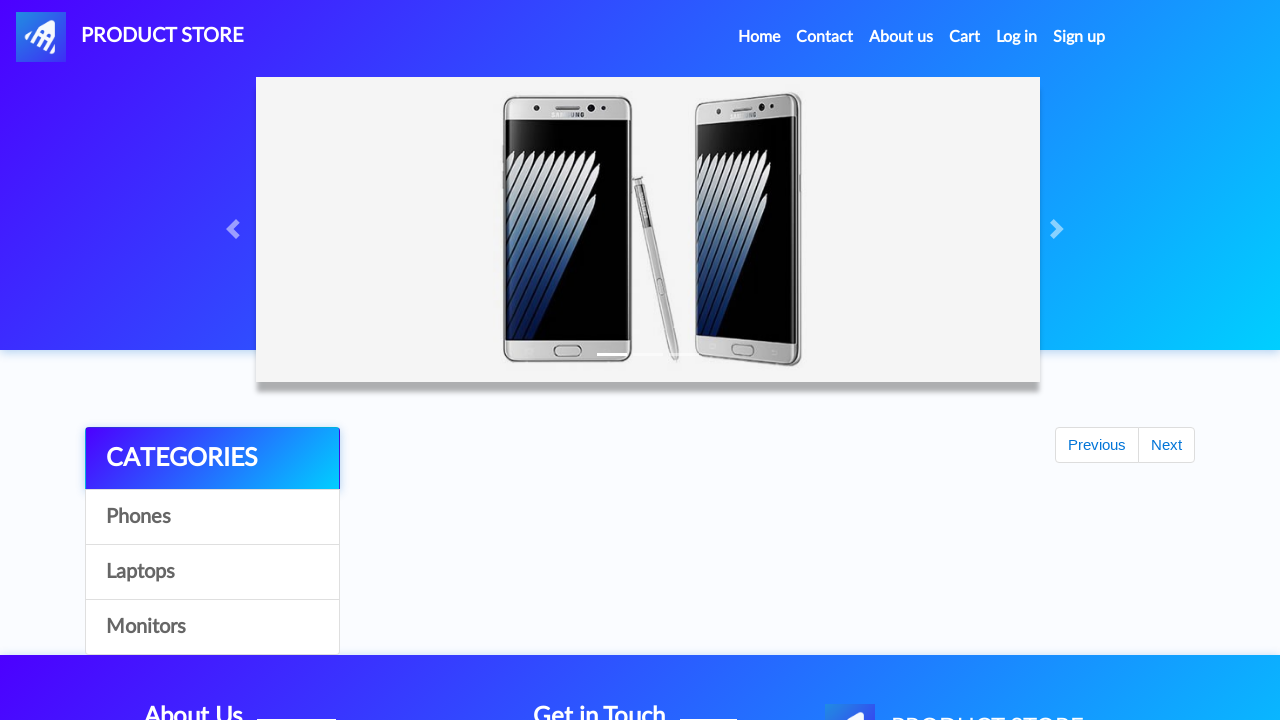

Alert dialog handled and accepted
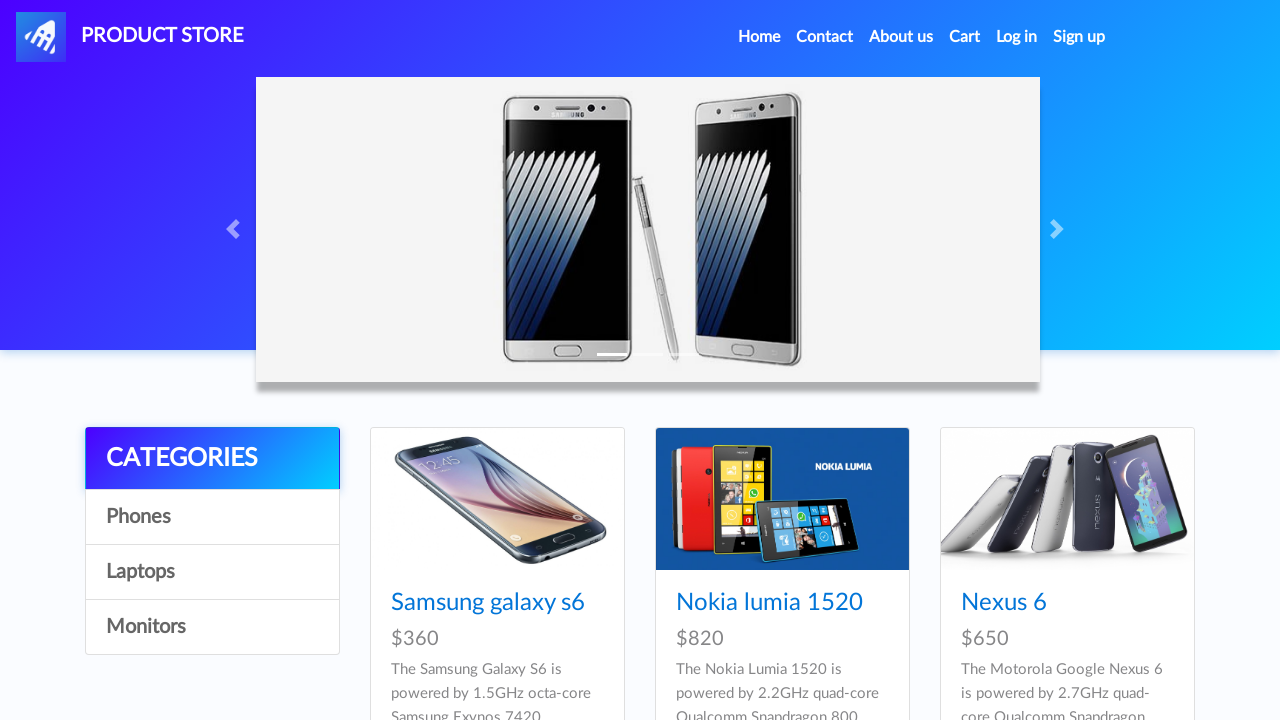

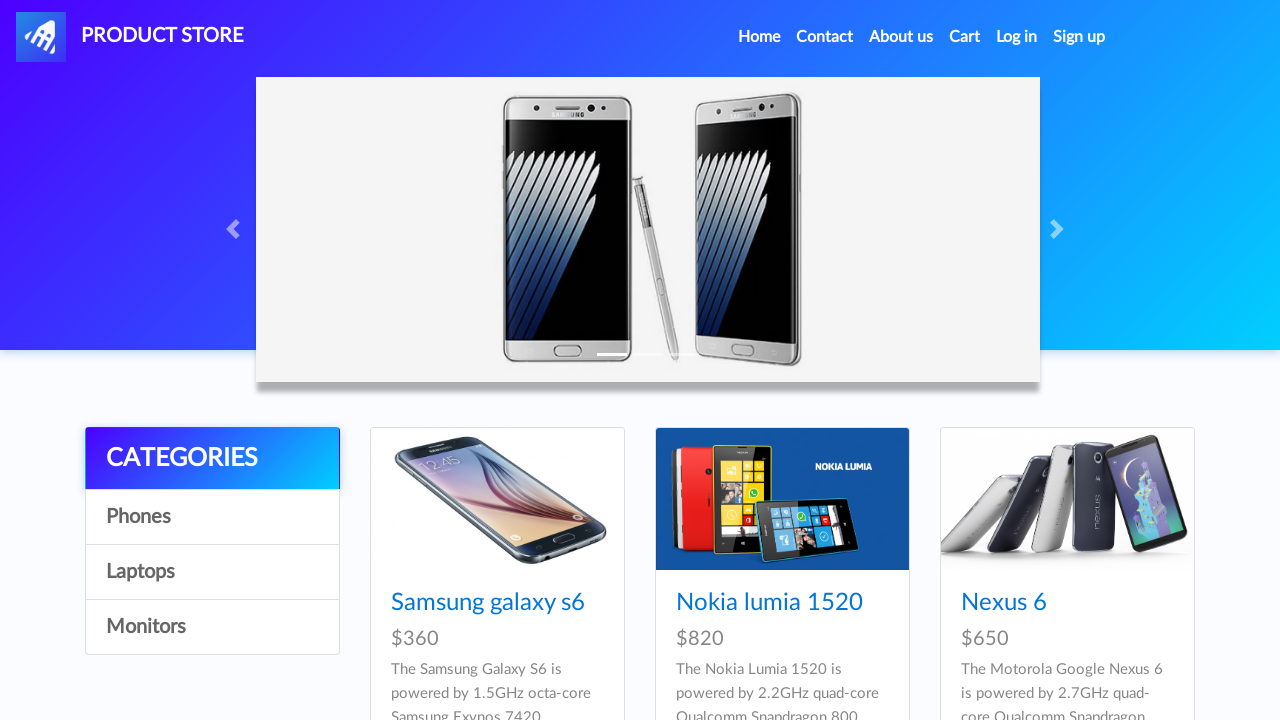